Tests browser window size manipulation by first maximizing the window and then resizing it to specific dimensions (800x950).

Starting URL: https://www.agoda.com/

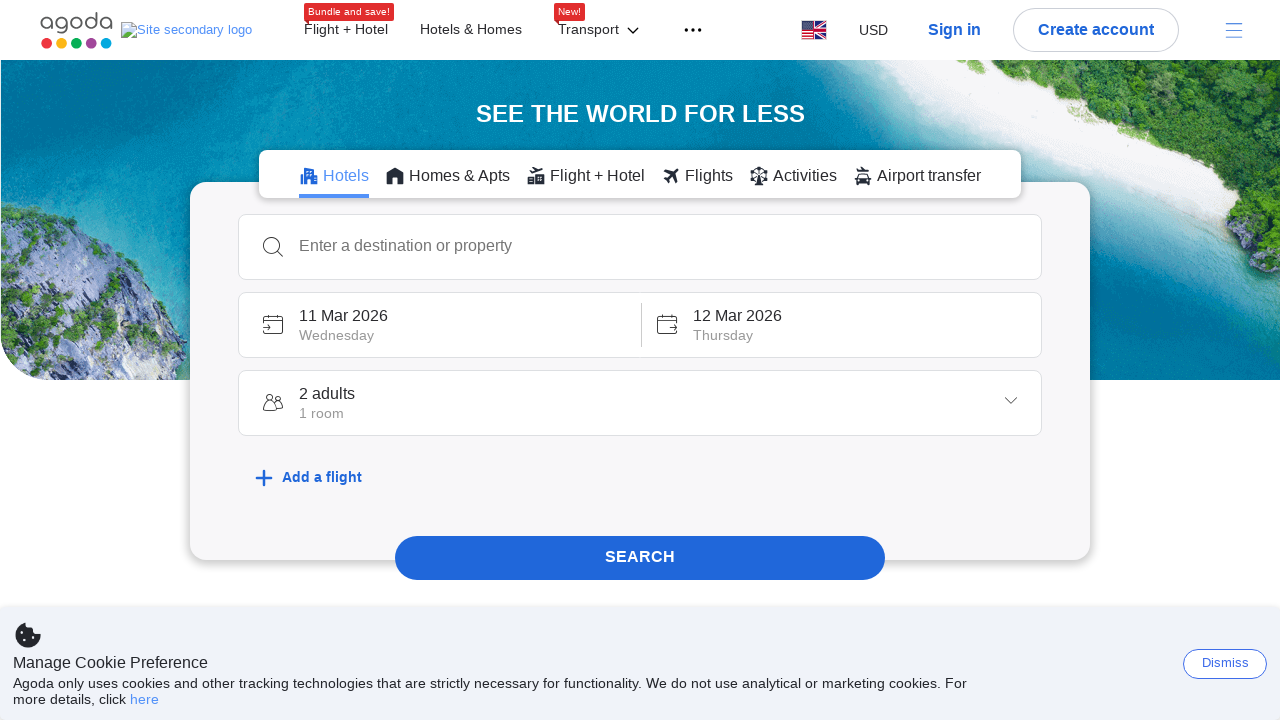

Set viewport size to 800x950 pixels
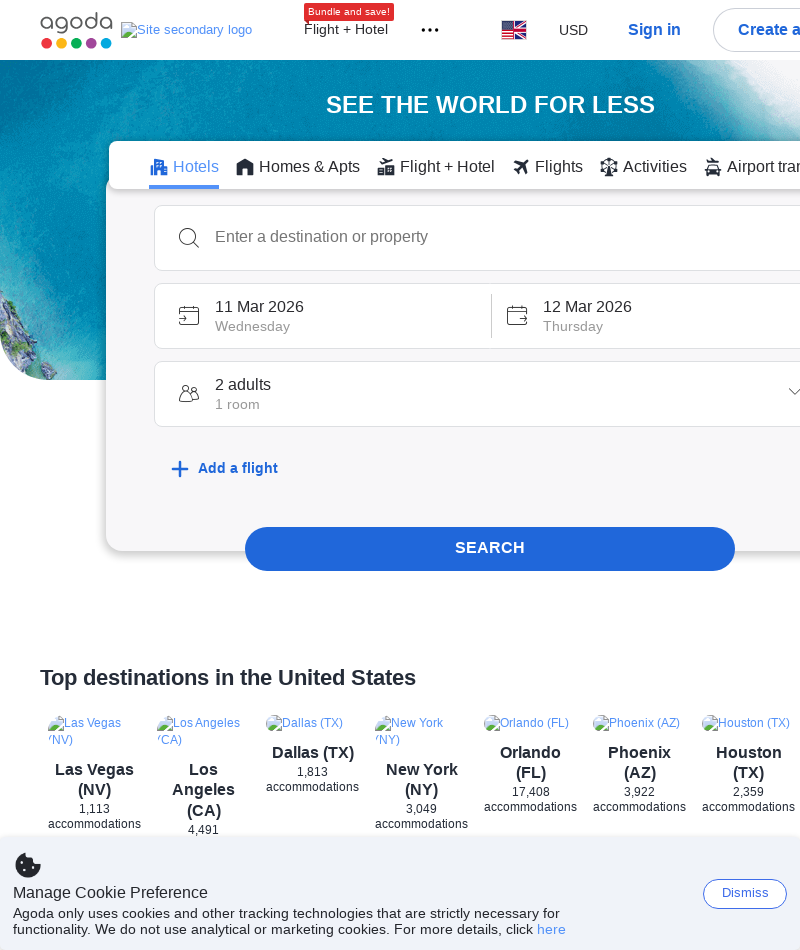

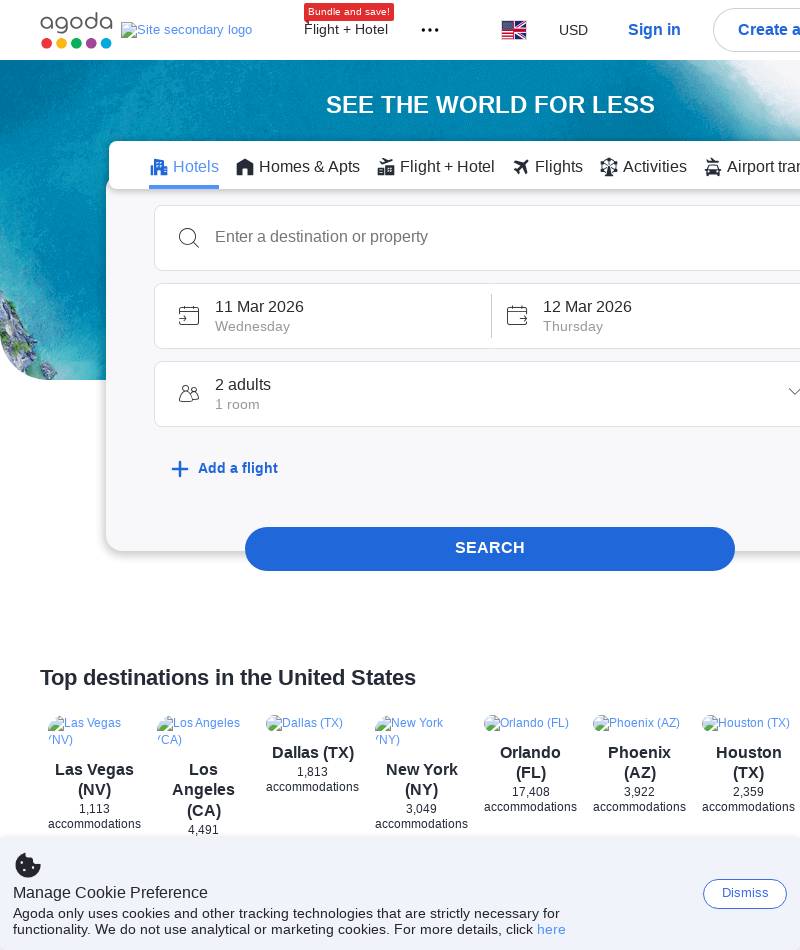